Tests handling a JavaScript prompt dialog by clicking a button that triggers a prompt box, entering a name, and verifying the personalized result message.

Starting URL: https://testautomationpractice.blogspot.com/

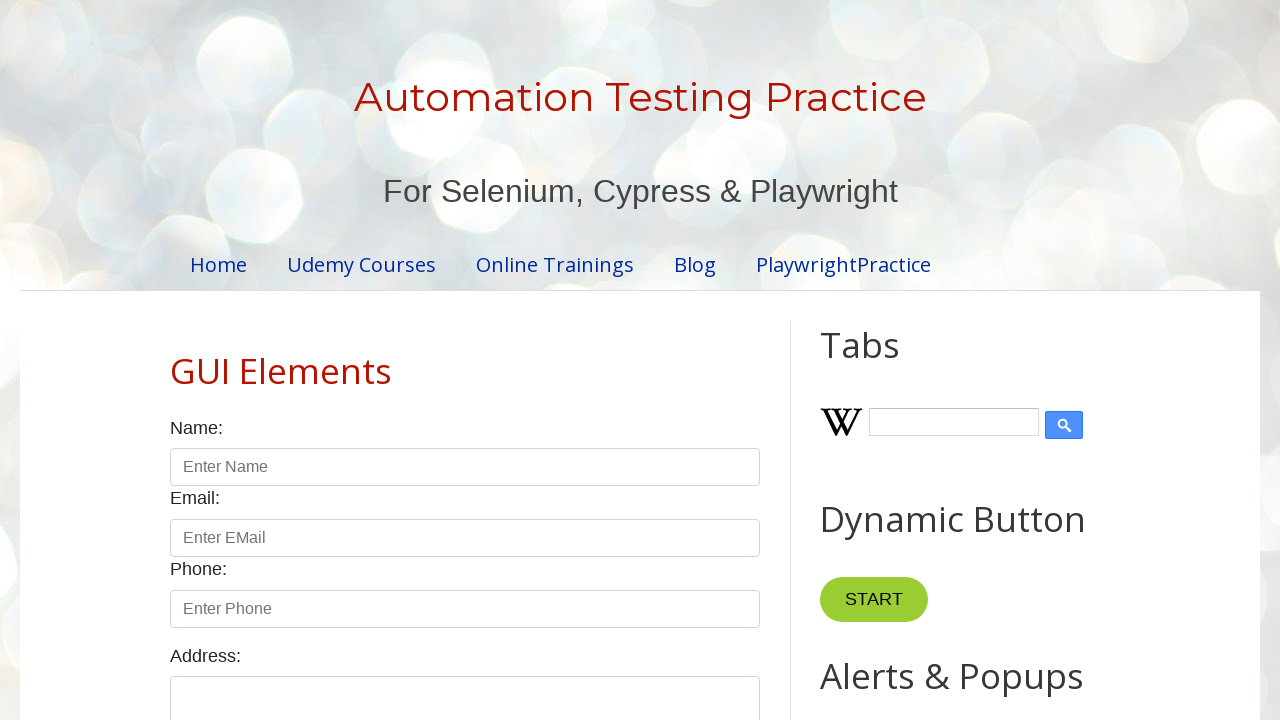

Defined dialog handler to accept prompt with custom value 'Ranjith'
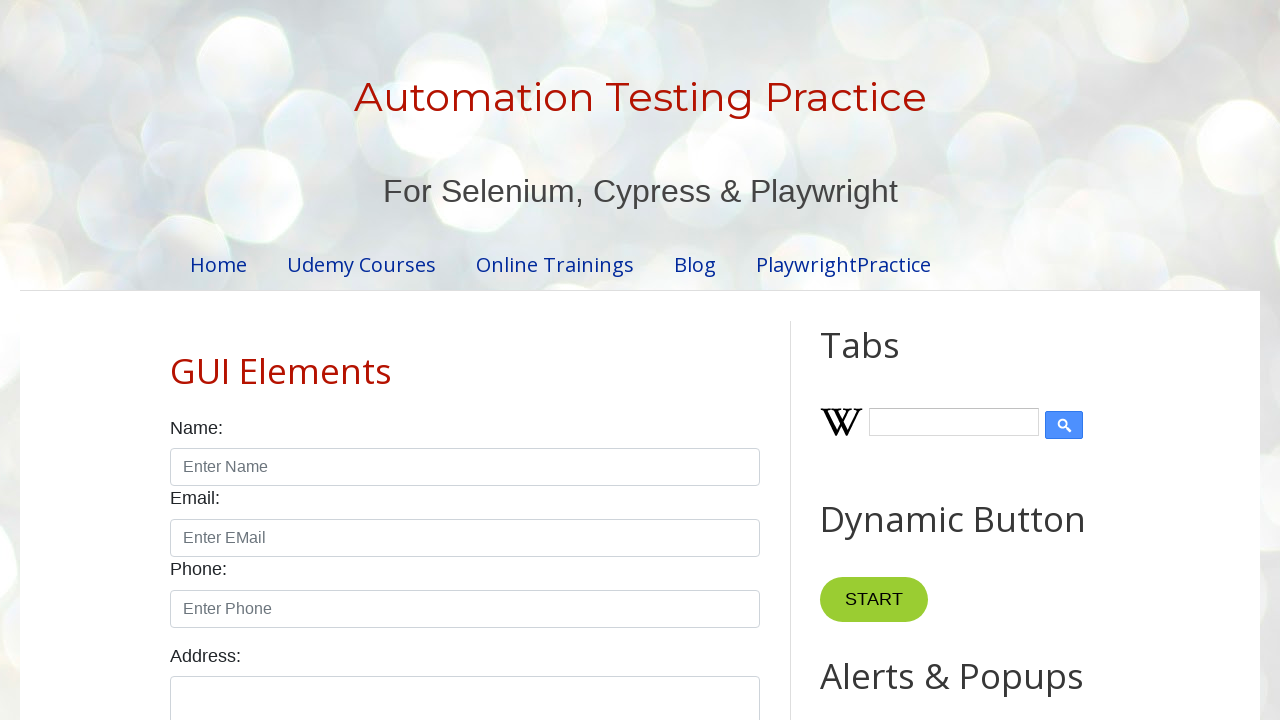

Registered dialog event handler
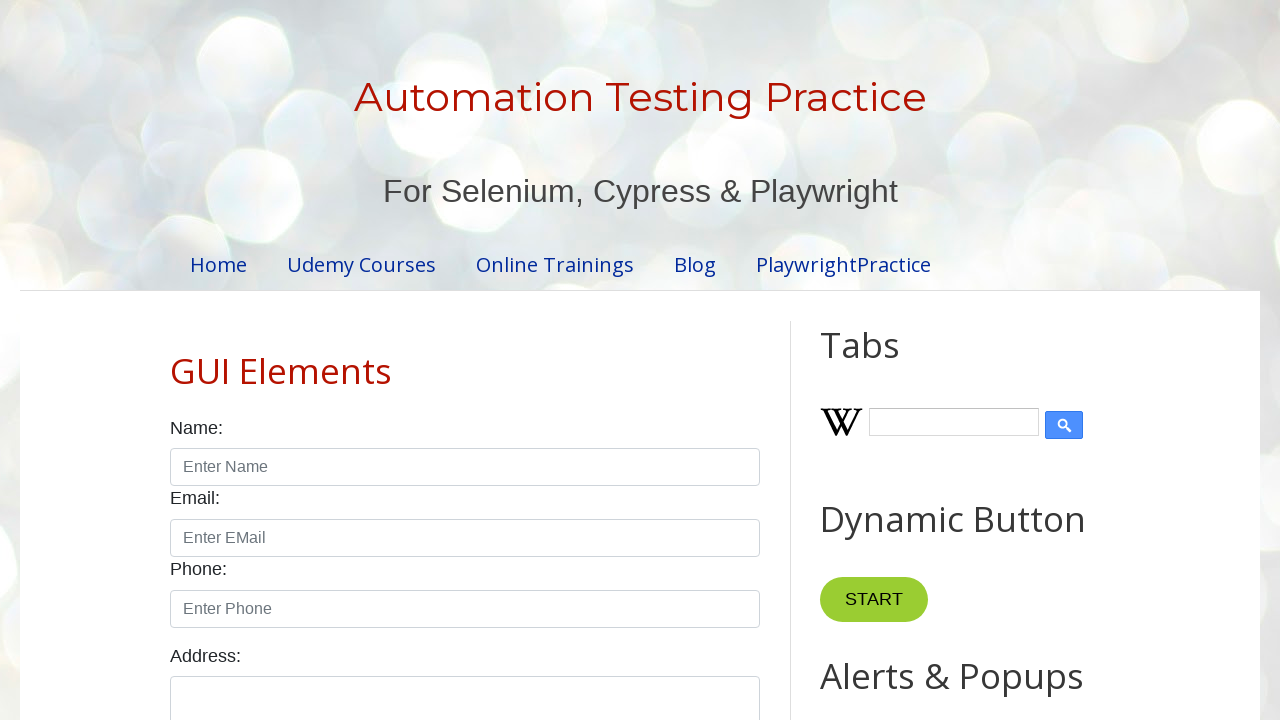

Clicked prompt button to trigger JavaScript dialog at (890, 360) on #promptBtn
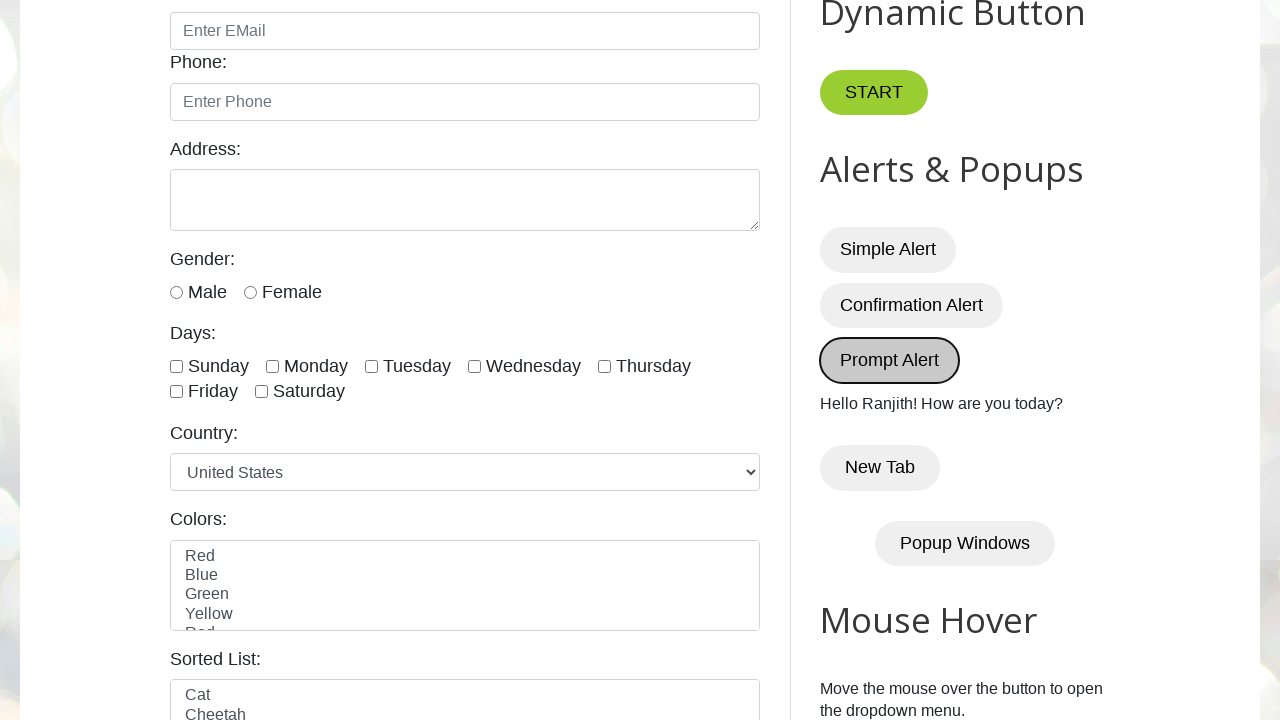

Verified result message shows 'Hello Ranjith! How are you today?'
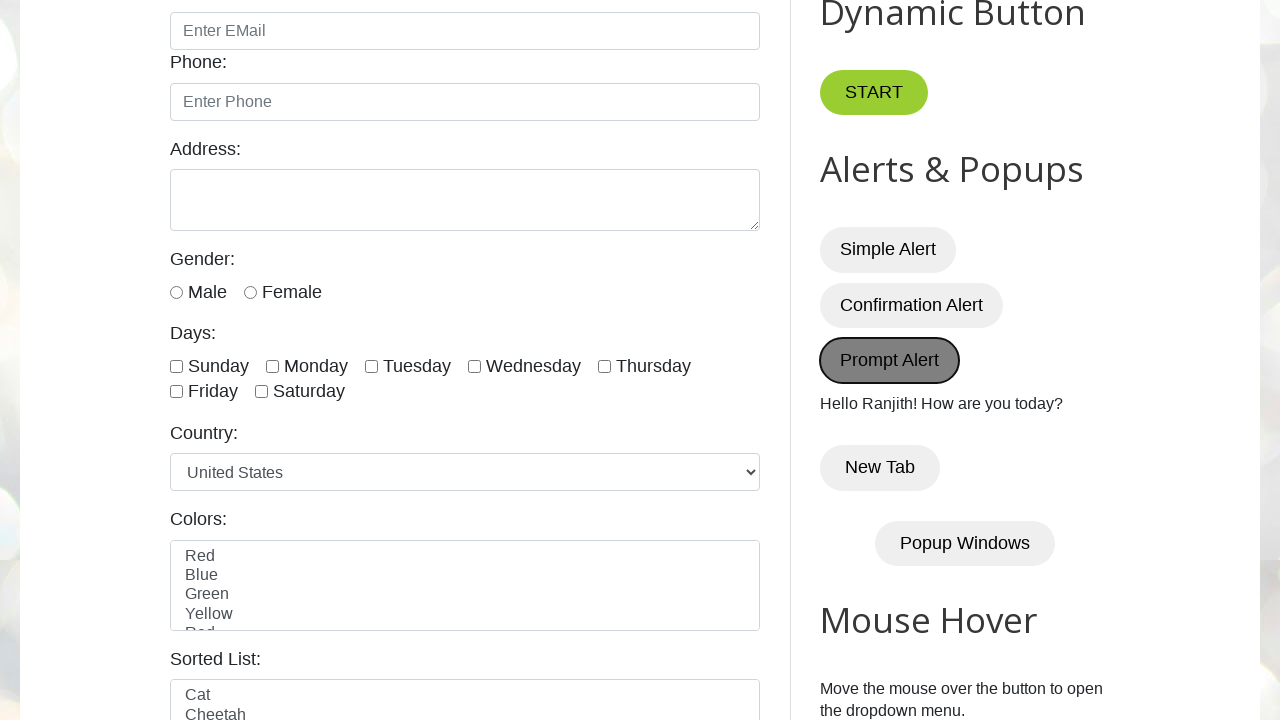

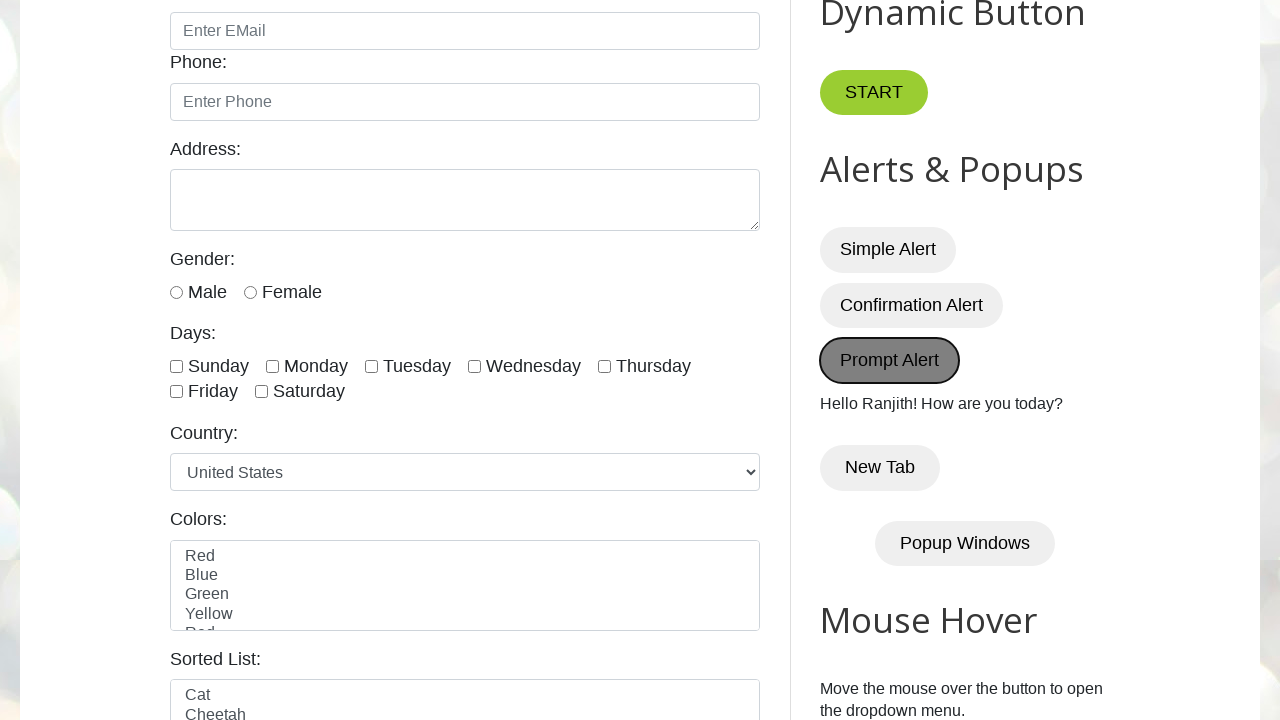